Tests product category filters by clicking various filter buttons (Noodles, Pasta, Fruit Juices, Rice, Combos, Explore) to open and close them

Starting URL: https://yufoodsco.com/collections/fruit-juices-100-natural

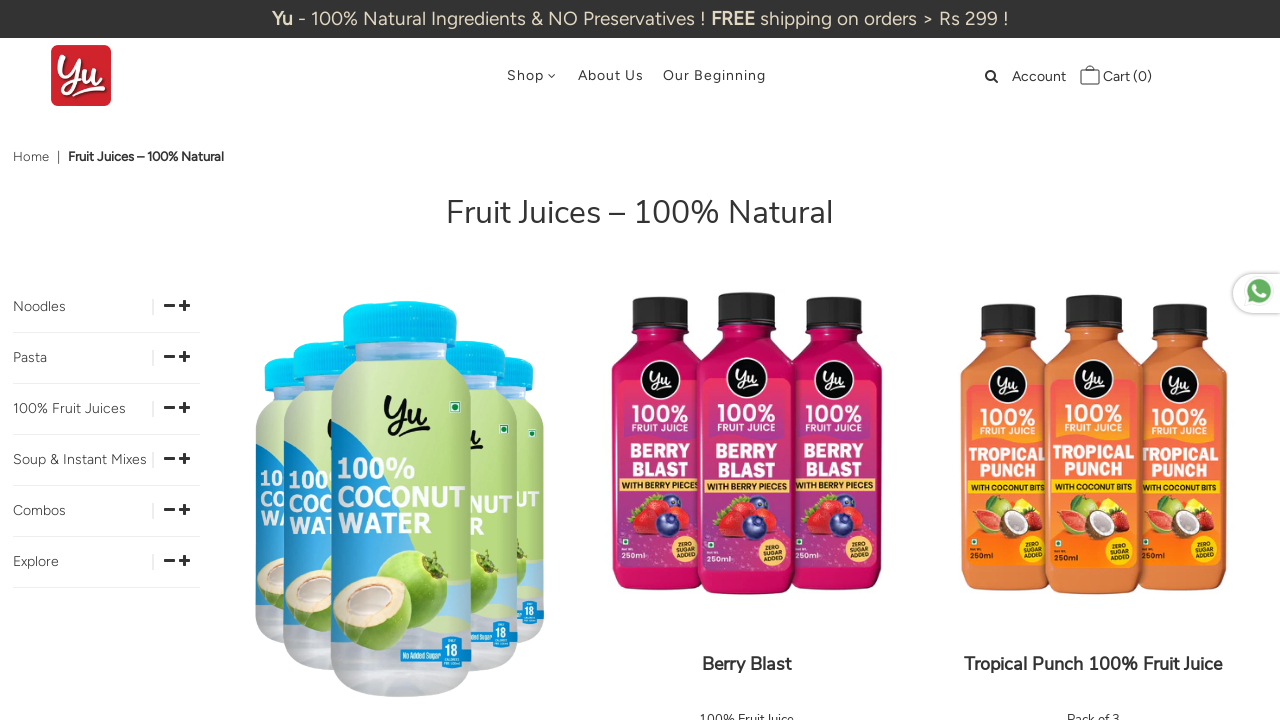

Clicked Noodles filter to open at (107, 307) on button:has-text('Noodles')
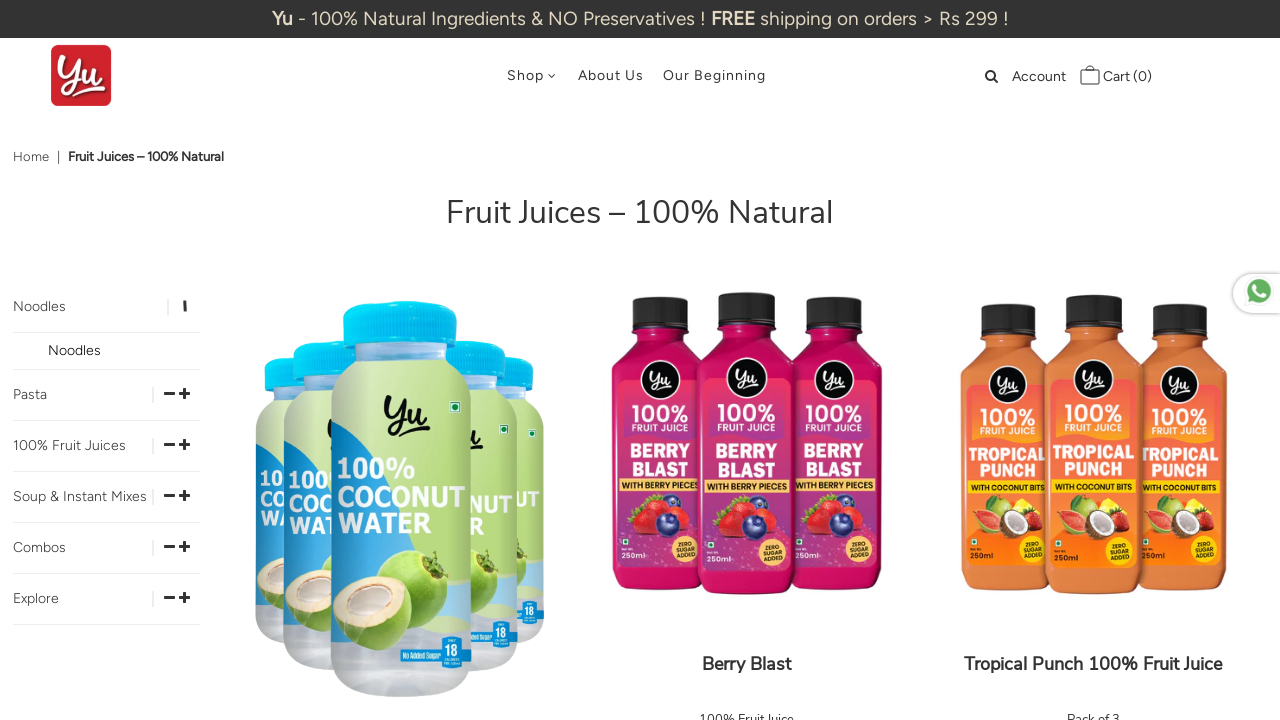

Clicked Noodles filter to close at (107, 307) on button:has-text('Noodles')
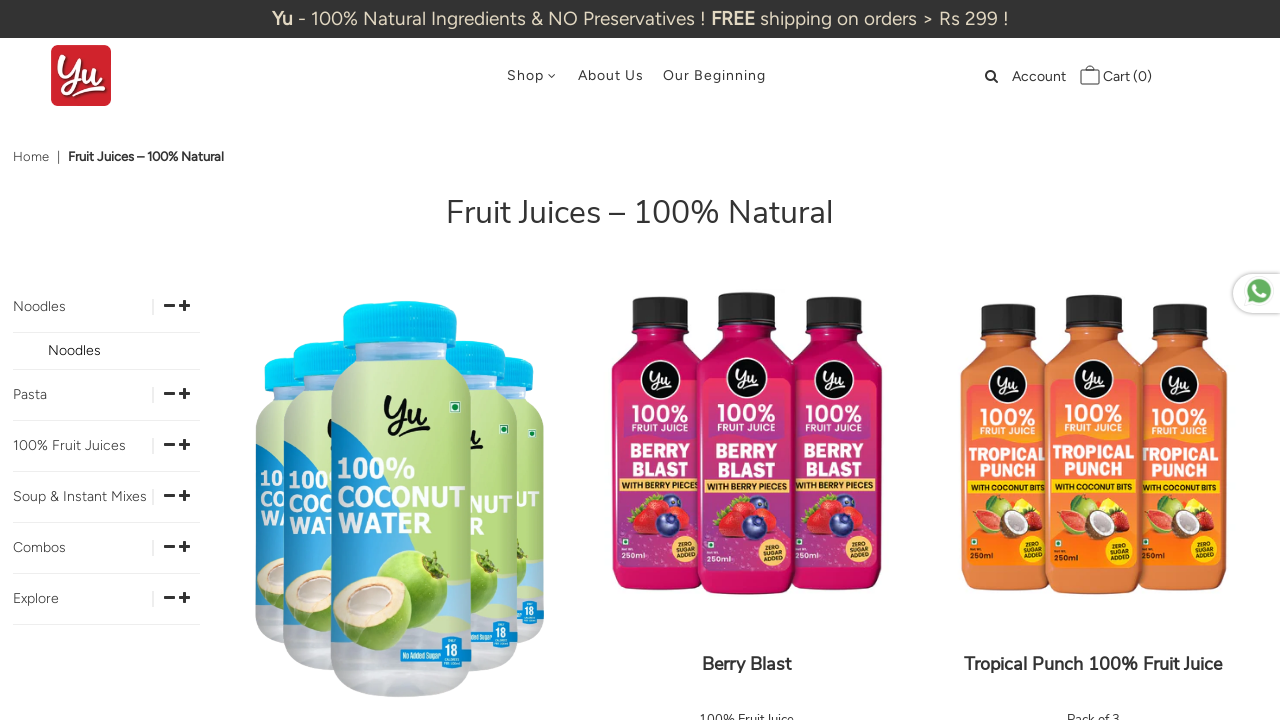

Clicked Pasta filter to open at (107, 394) on button:has-text('Pasta')
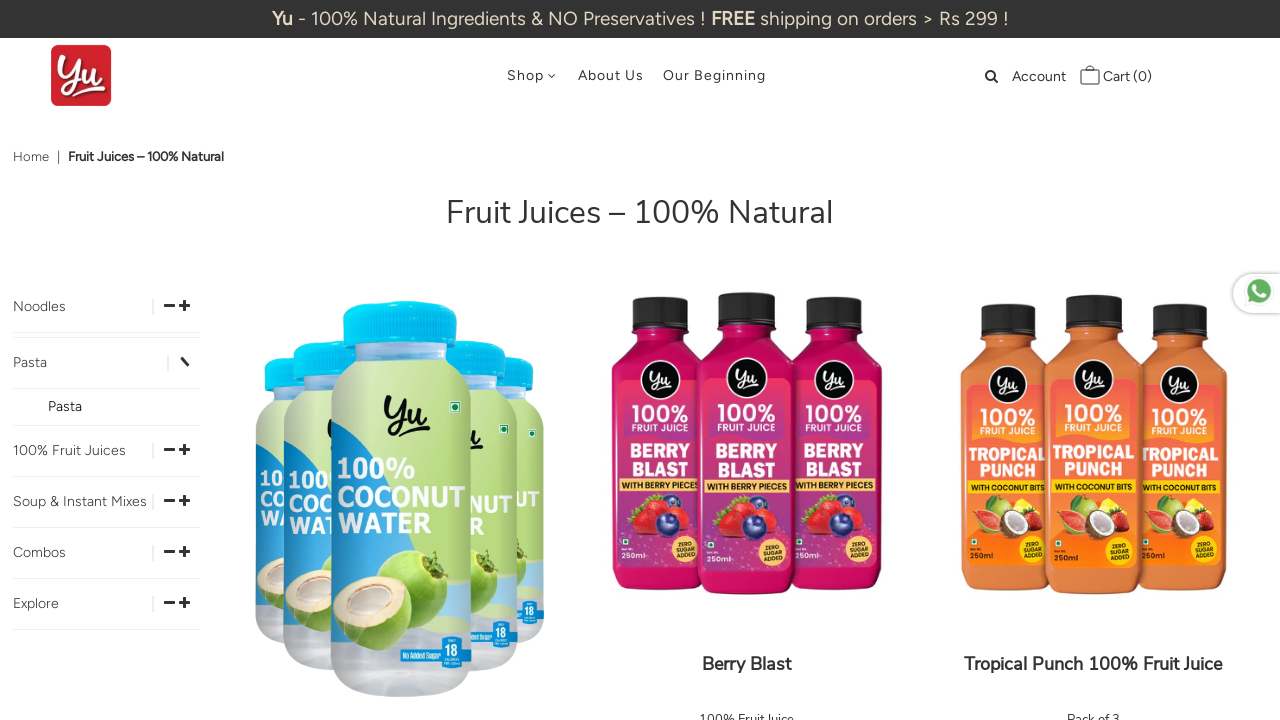

Clicked Pasta filter to close at (107, 357) on button:has-text('Pasta')
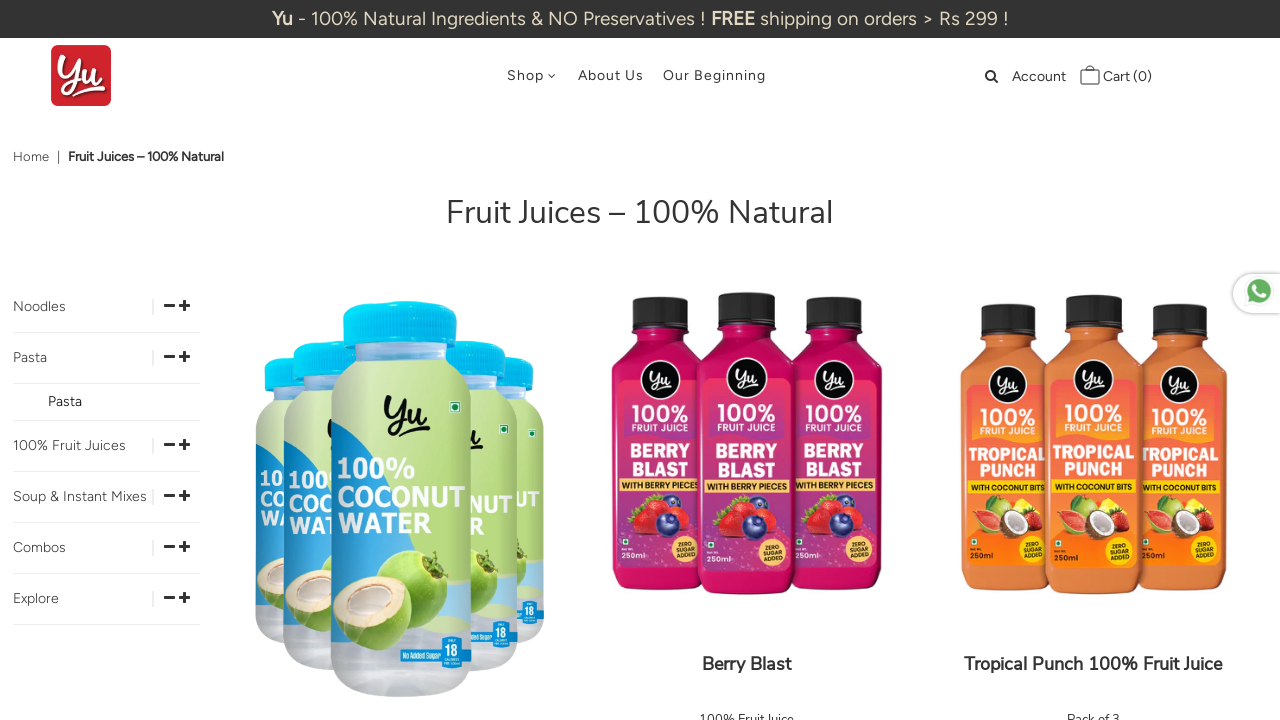

Clicked 100% Fruit Juices filter to open at (107, 445) on button:has-text('100% Fruit Juices')
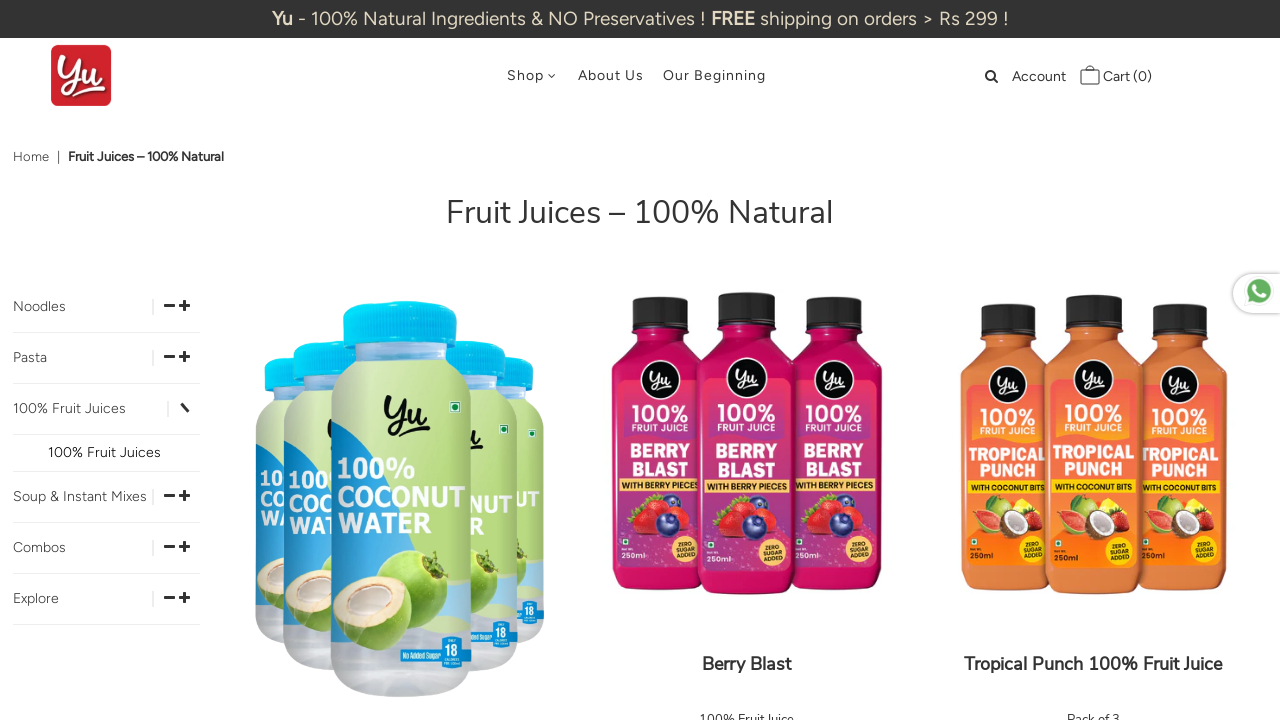

Clicked 100% Fruit Juices filter to close at (107, 408) on button:has-text('100% Fruit Juices')
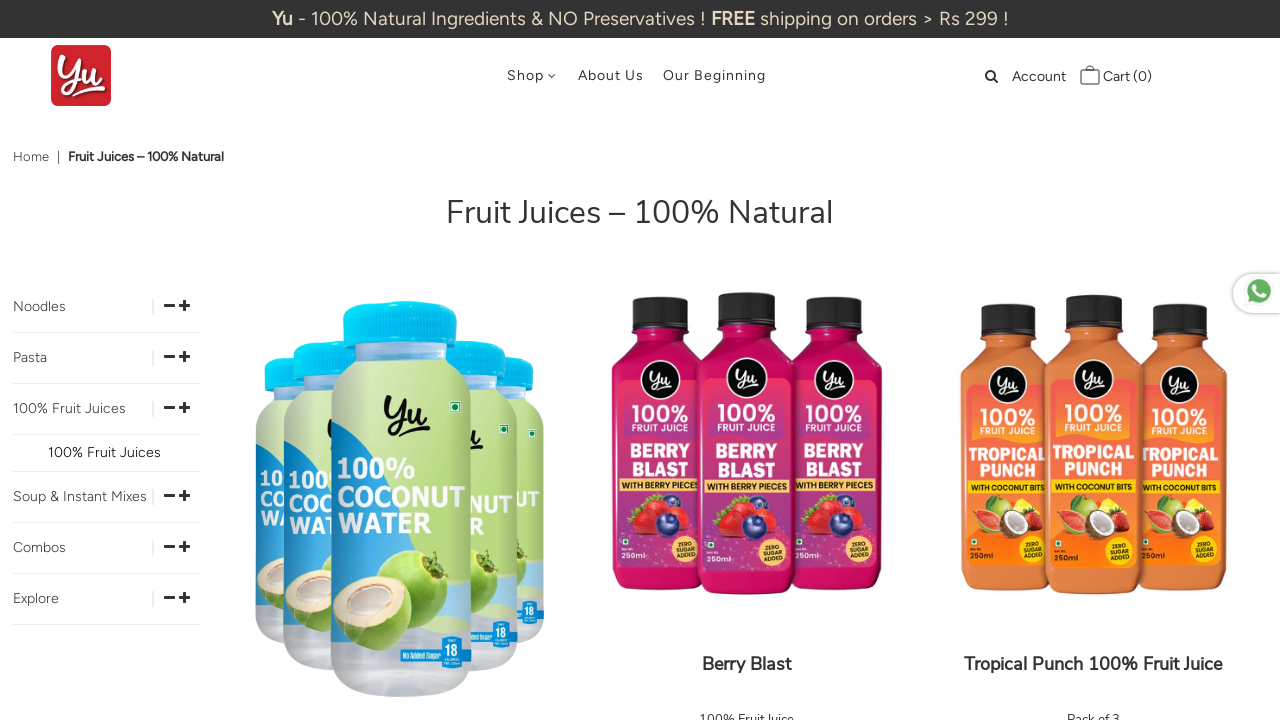

Clicked Rice & instant mixes filter to open at (107, 408) on button:has-text('100% Fruit Juices')
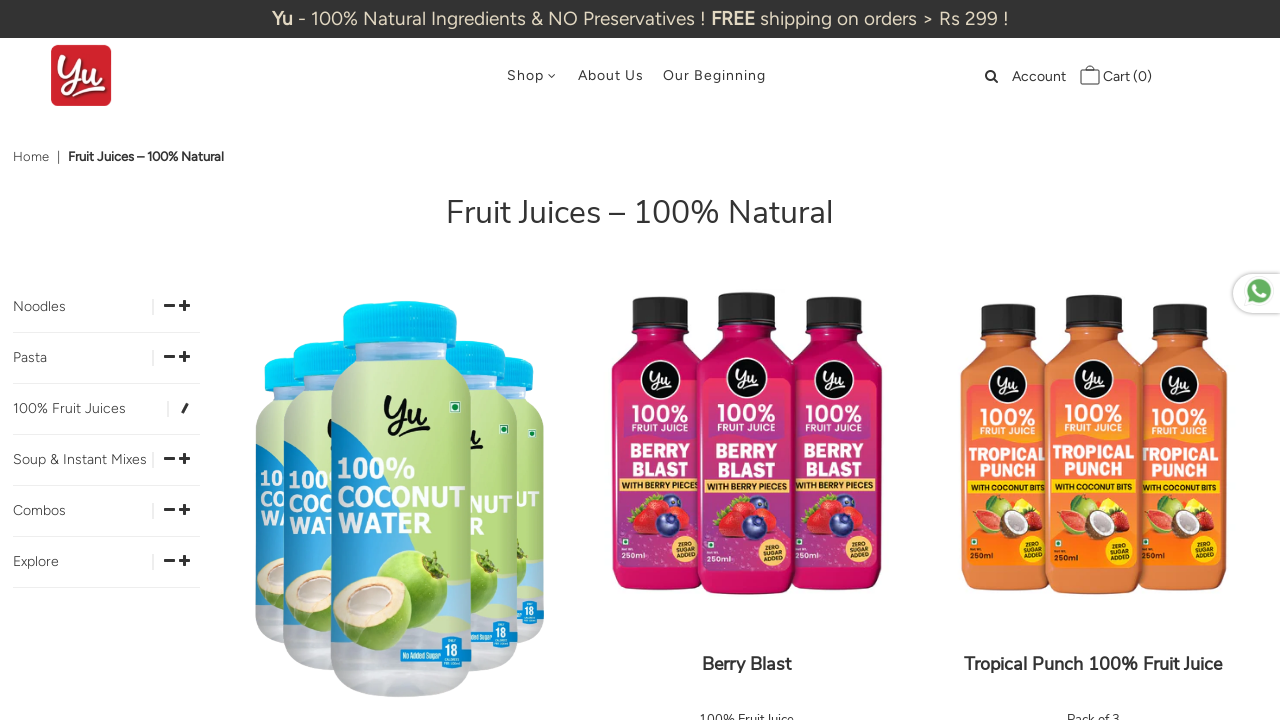

Clicked Rice & instant mixes filter to close at (107, 408) on button:has-text('100% Fruit Juices')
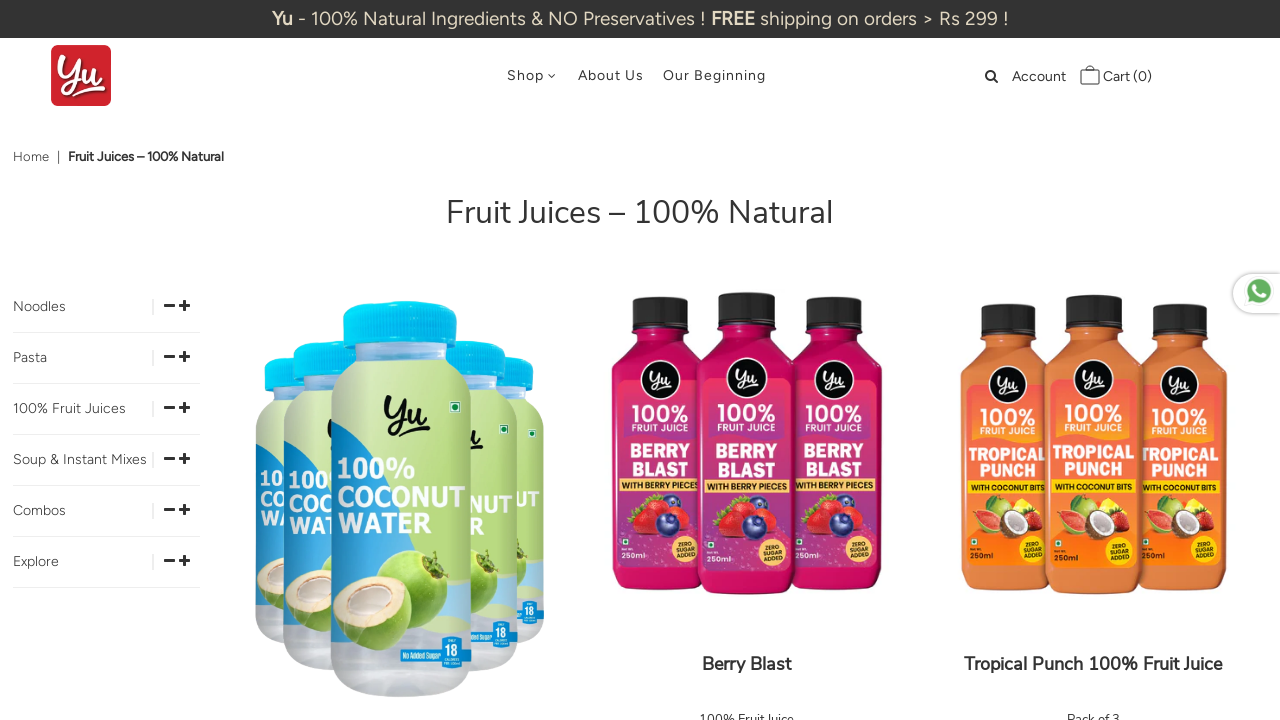

Clicked Combos filter to open at (107, 510) on button:has-text('Combos')
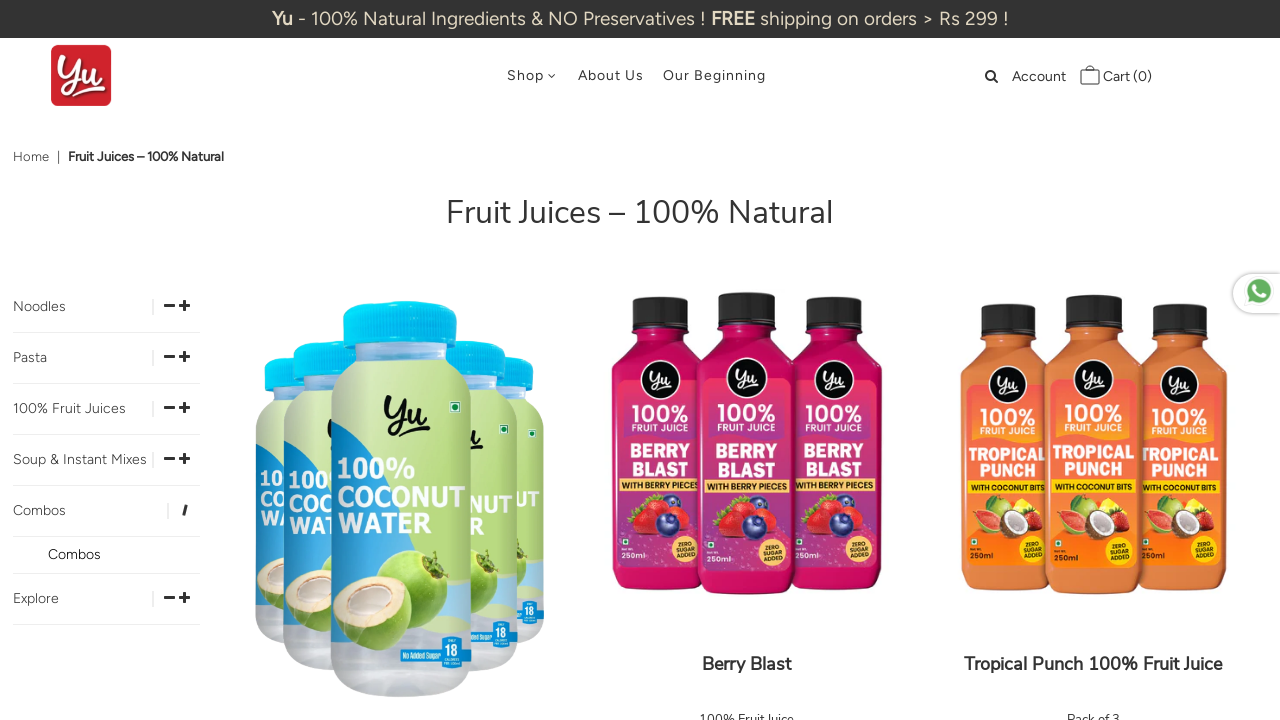

Clicked Combos filter to close at (107, 510) on button:has-text('Combos')
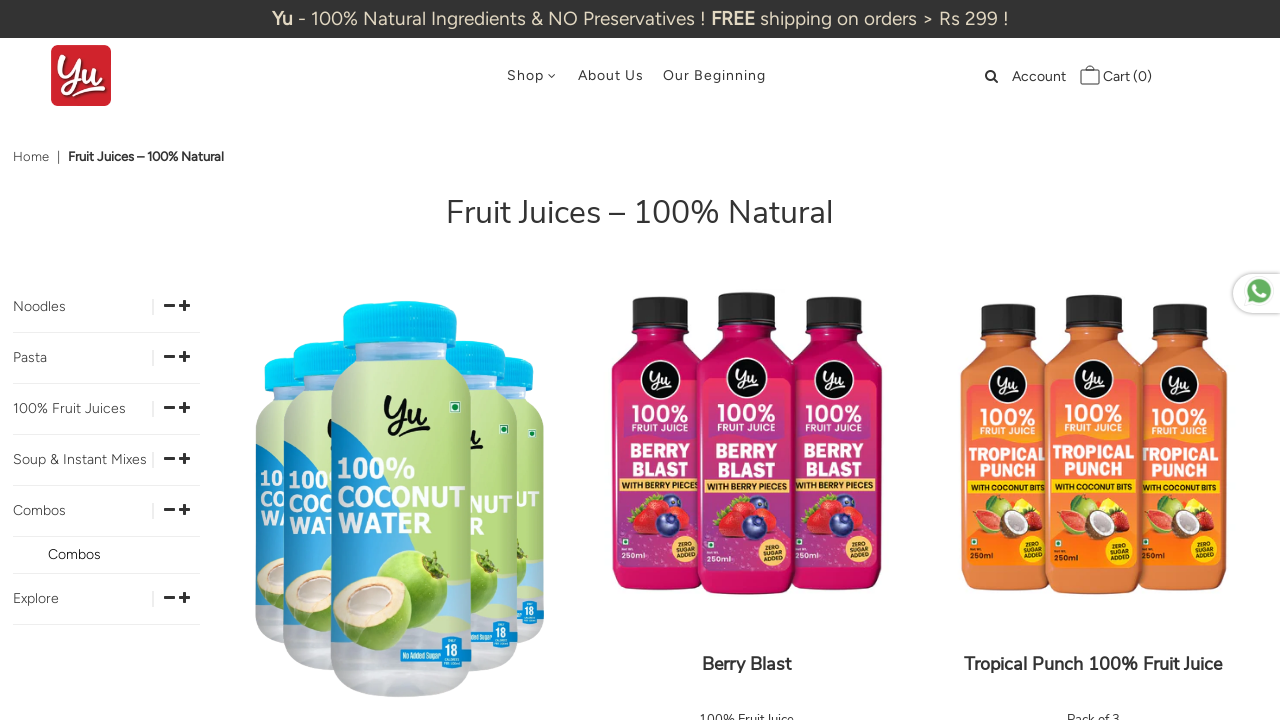

Clicked Explore filter to open at (107, 598) on button:has-text('Explore')
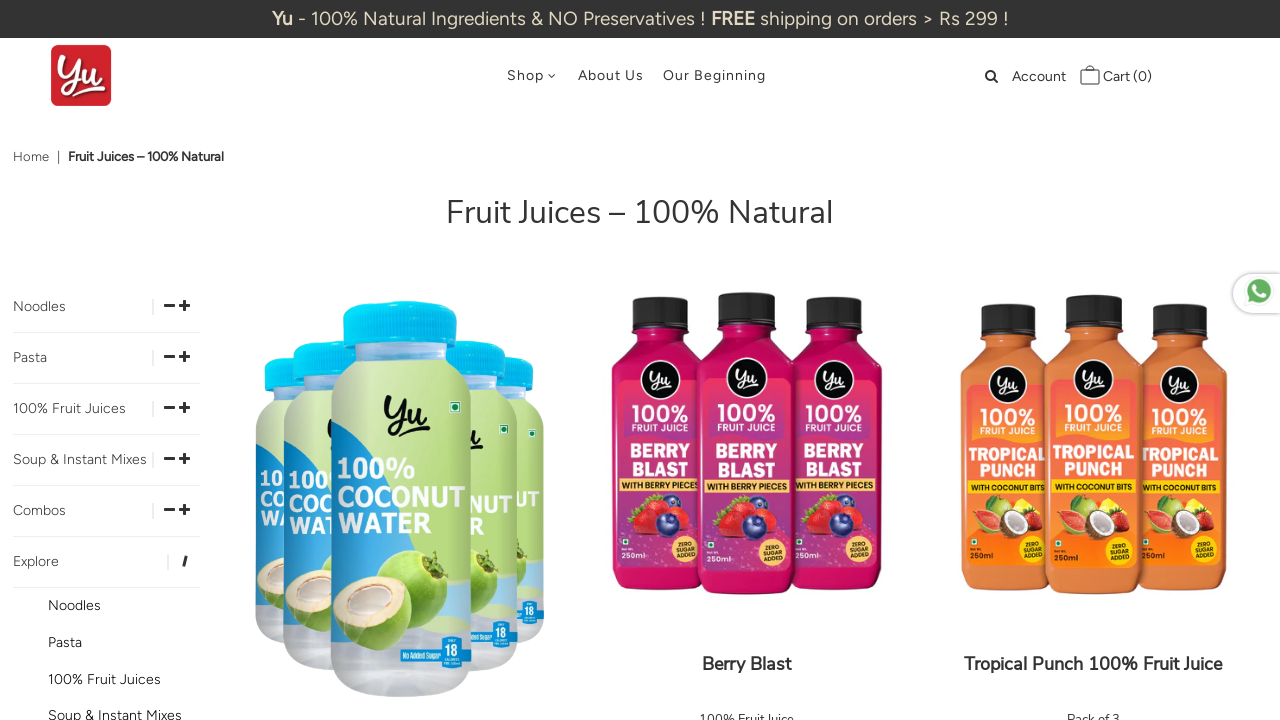

Clicked Explore filter to close at (107, 561) on button:has-text('Explore')
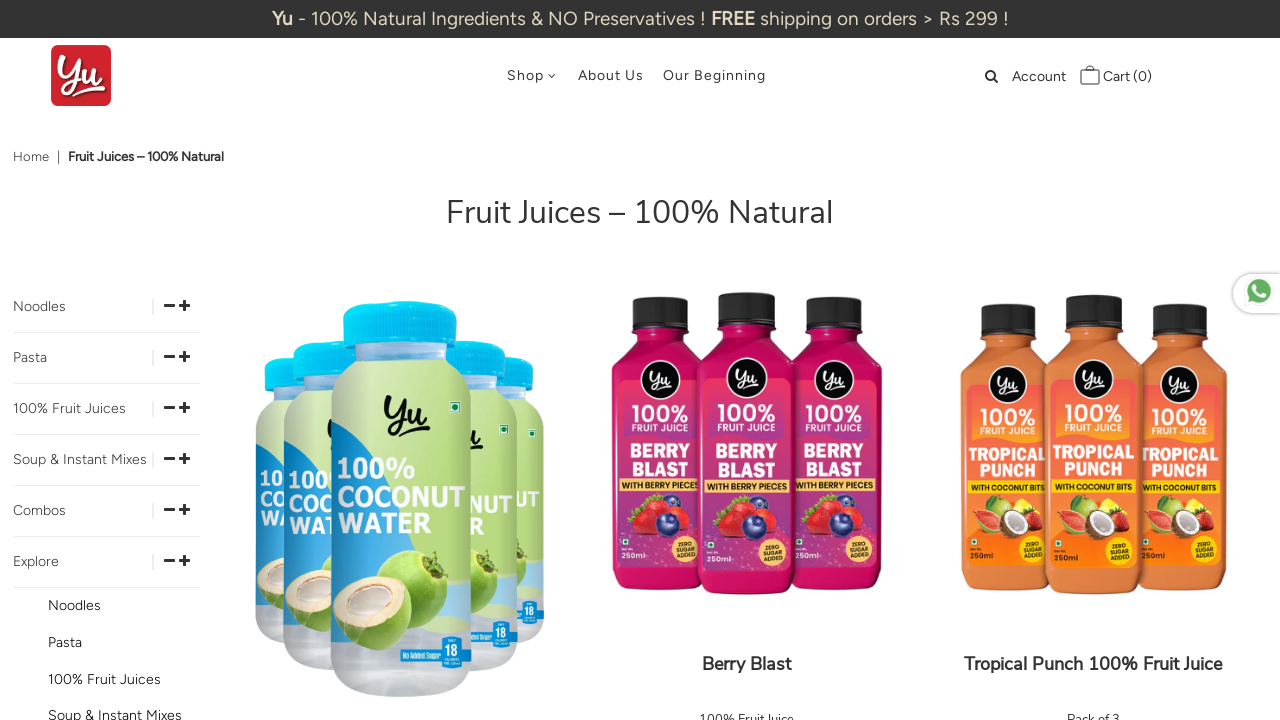

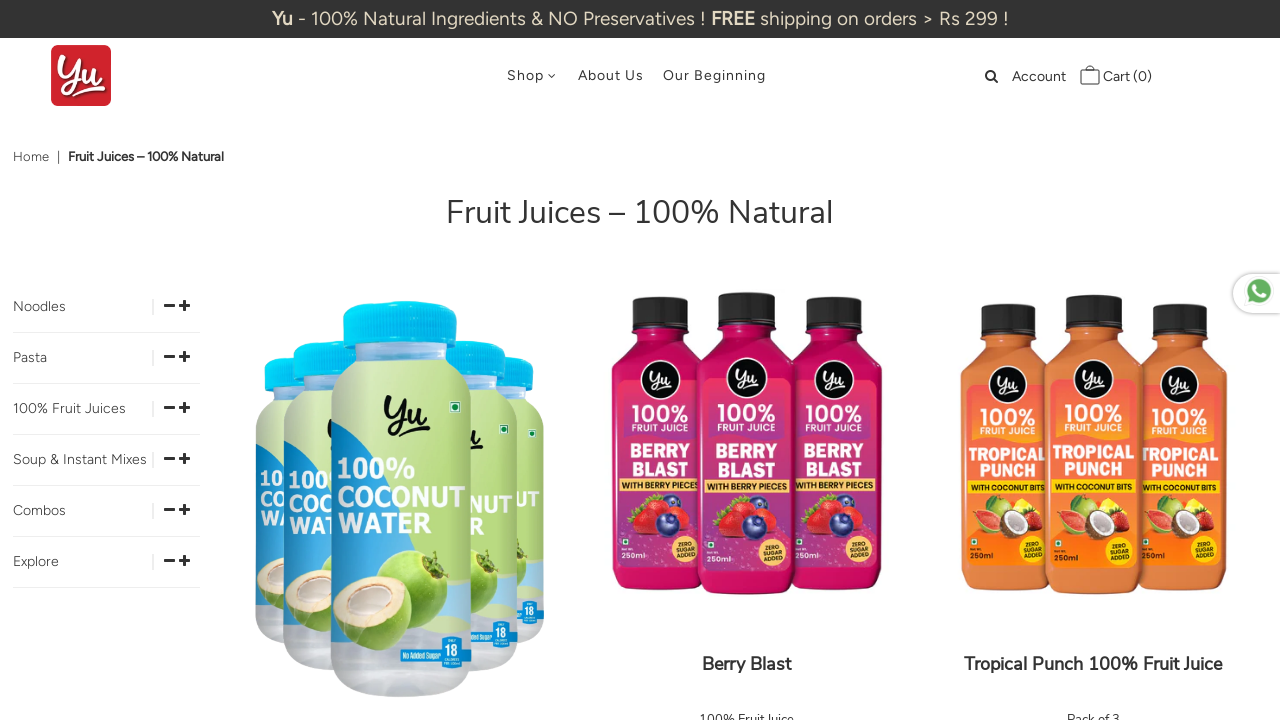